Navigates to an Apple Music playlist page, clicks to focus on the content area, and scrolls through the playlist to load all songs dynamically.

Starting URL: https://music.apple.com/lv/playlist/%C5%A1l%C4%81geris/pl.u-KVXBBJ6FZxDPz2B

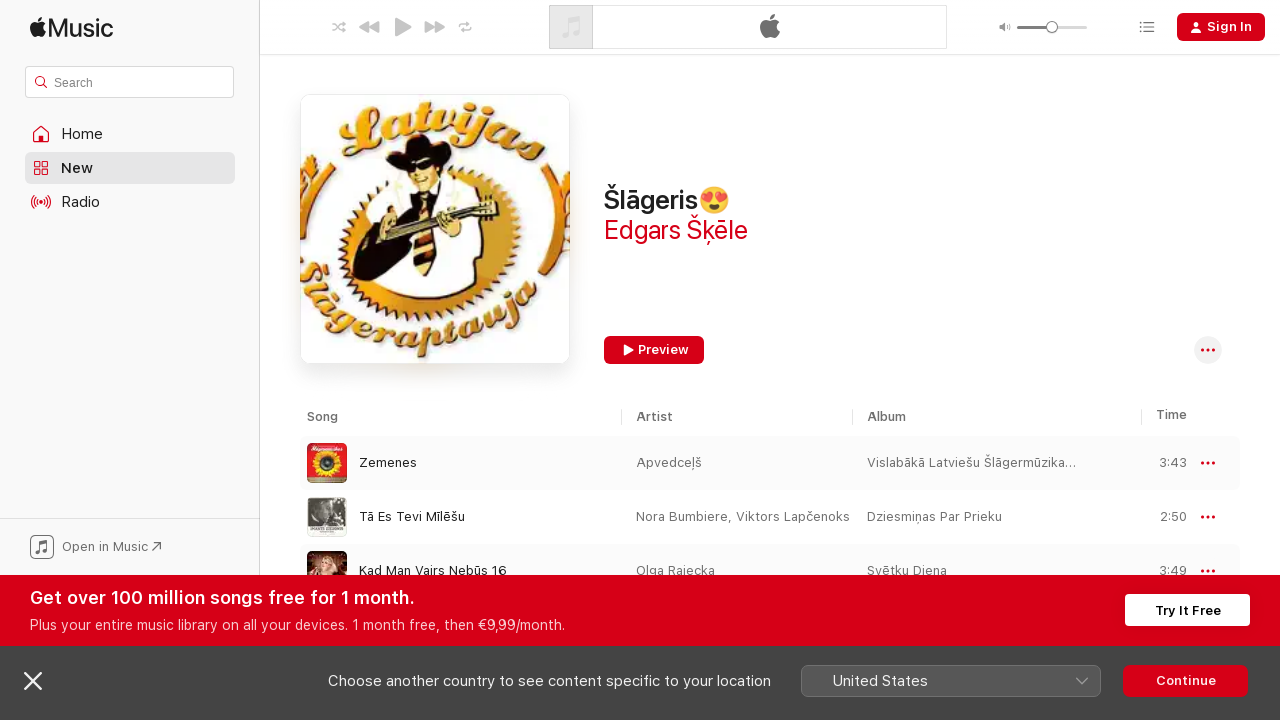

Waited for page to reach networkidle state
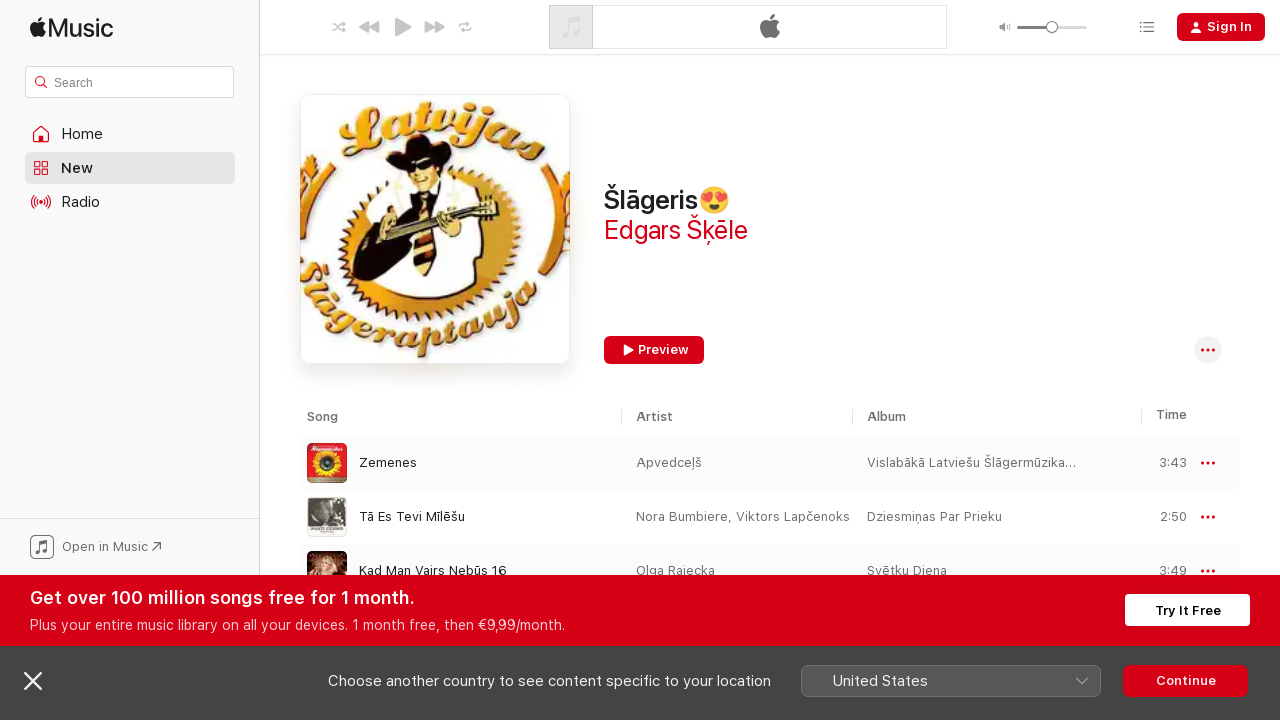

Clicked on page content area to focus at (300, 20) on body
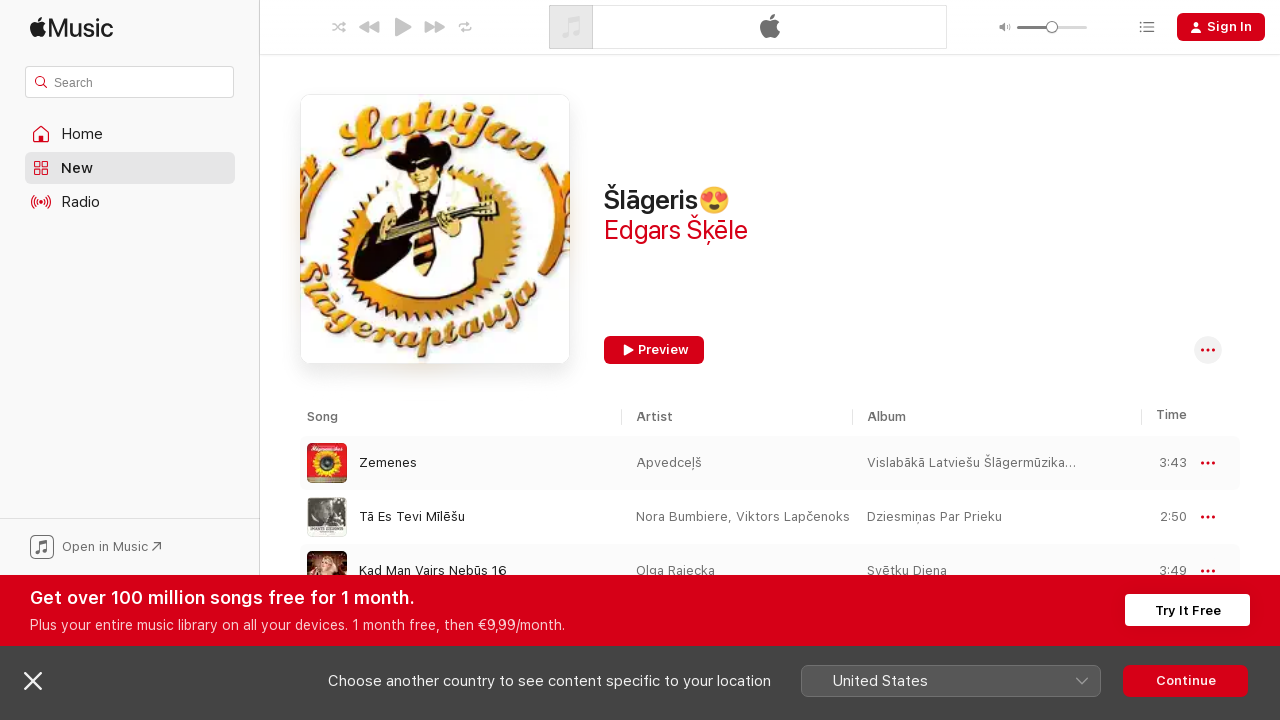

Waited 2000ms for content to stabilize
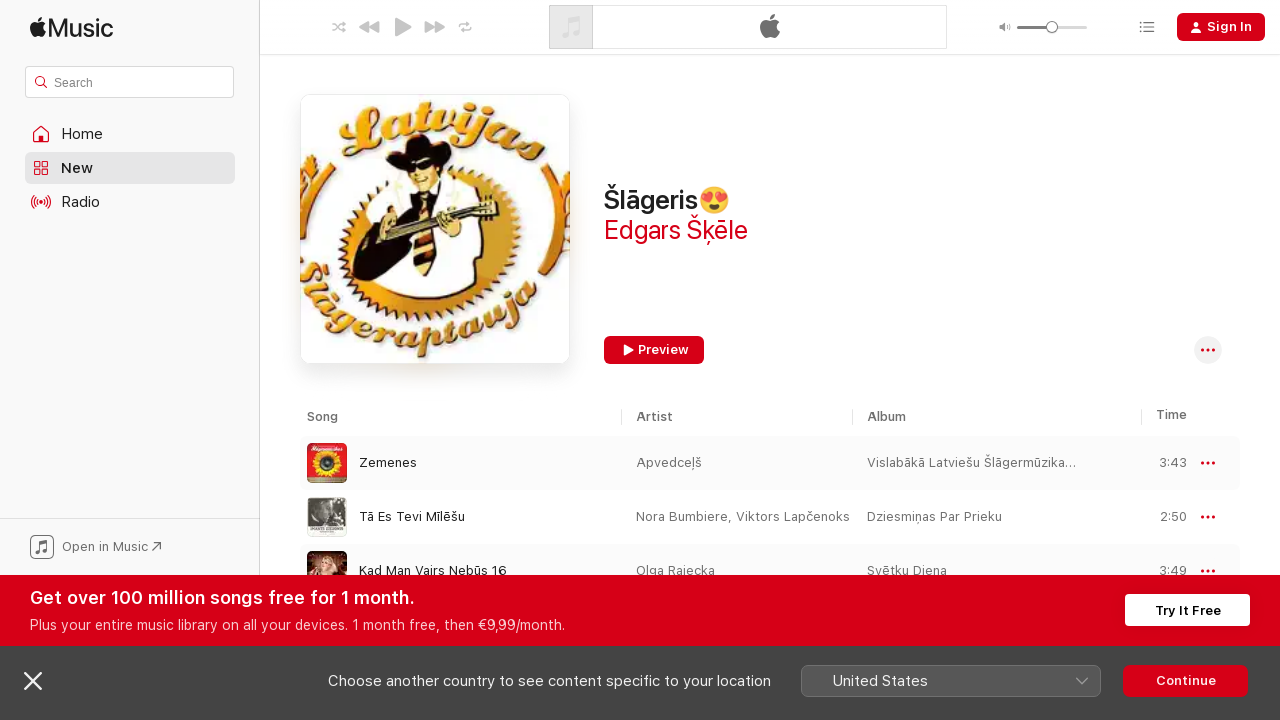

Scrolled down in playlist (attempt 1)
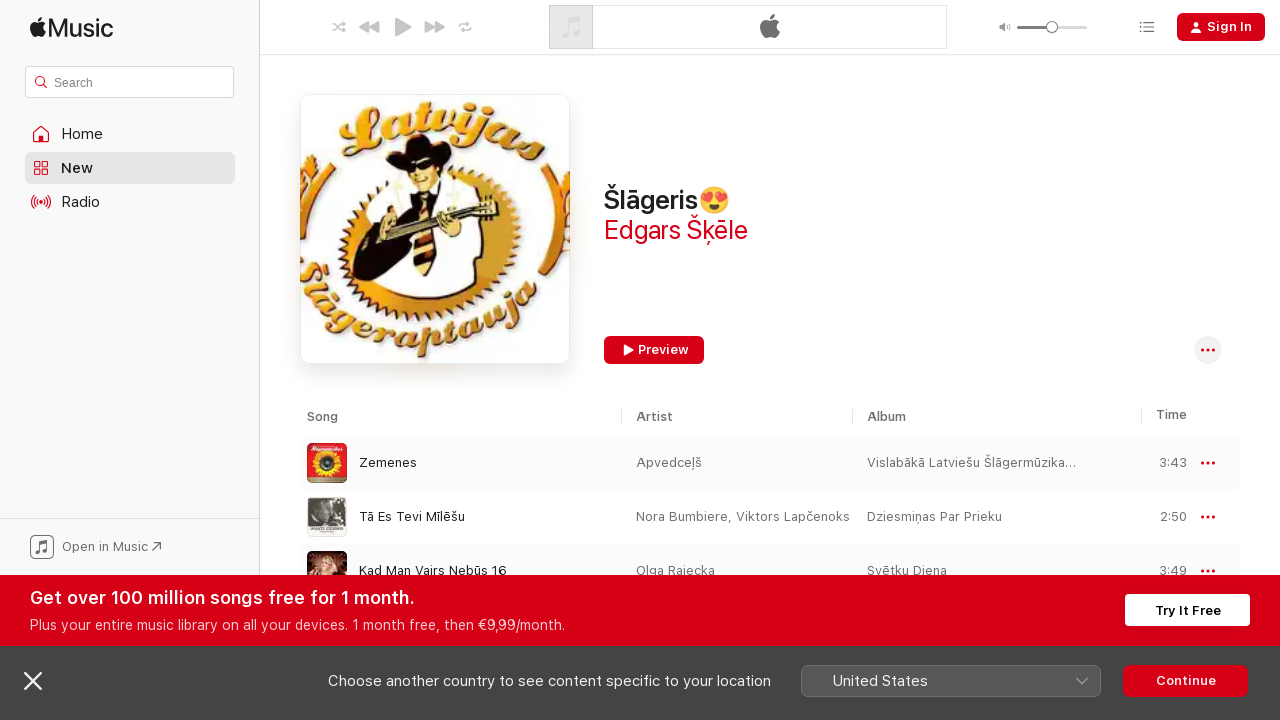

Waited 200ms for content to load after scroll
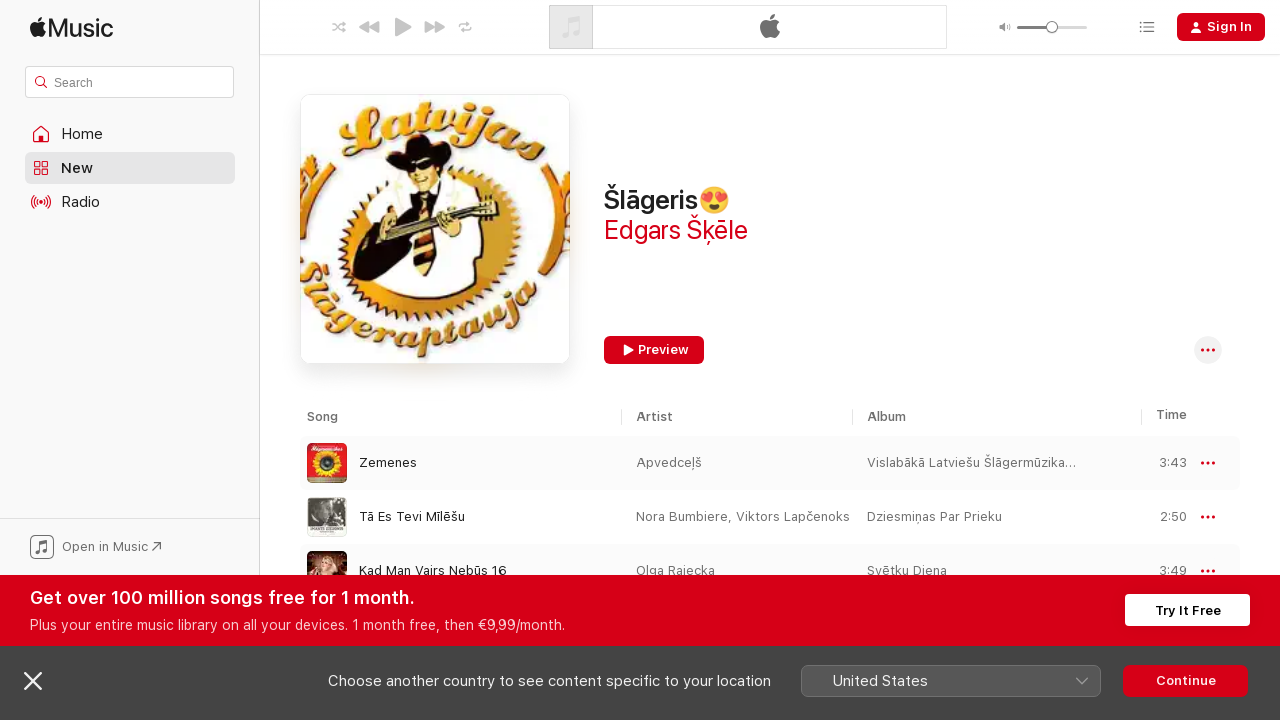

Scrolled down in playlist (attempt 2)
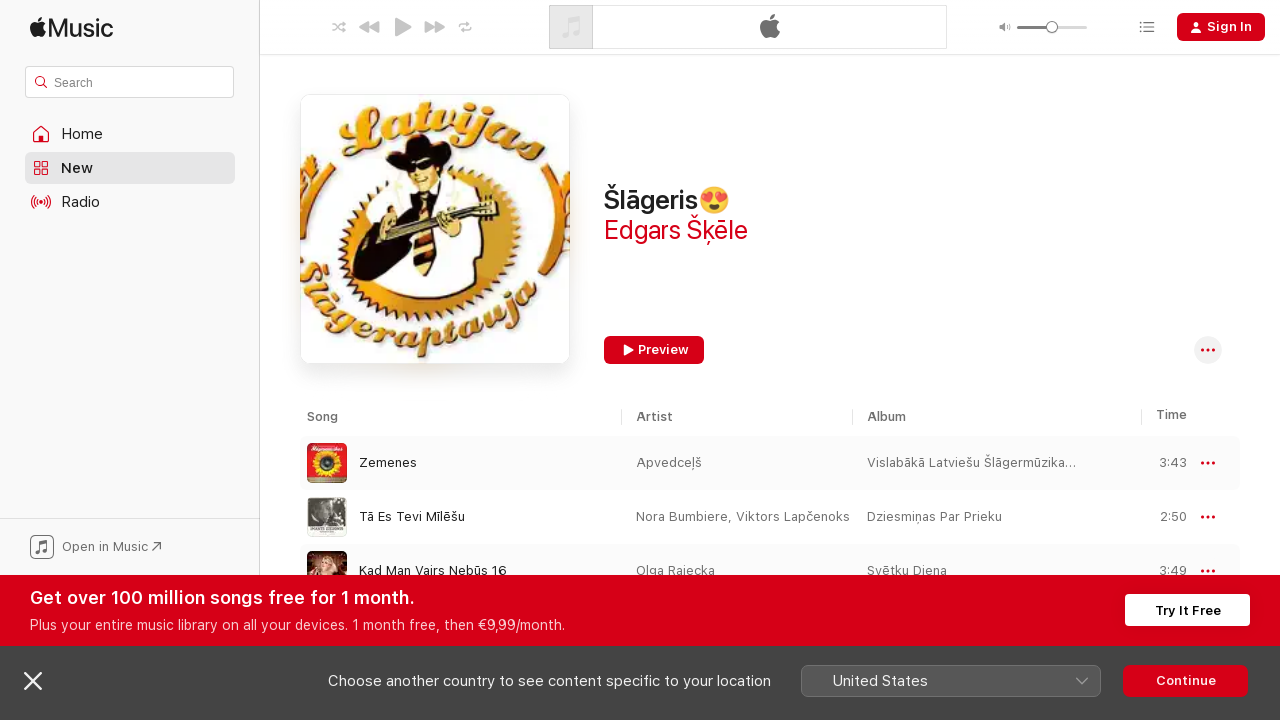

Waited 200ms for content to load after scroll
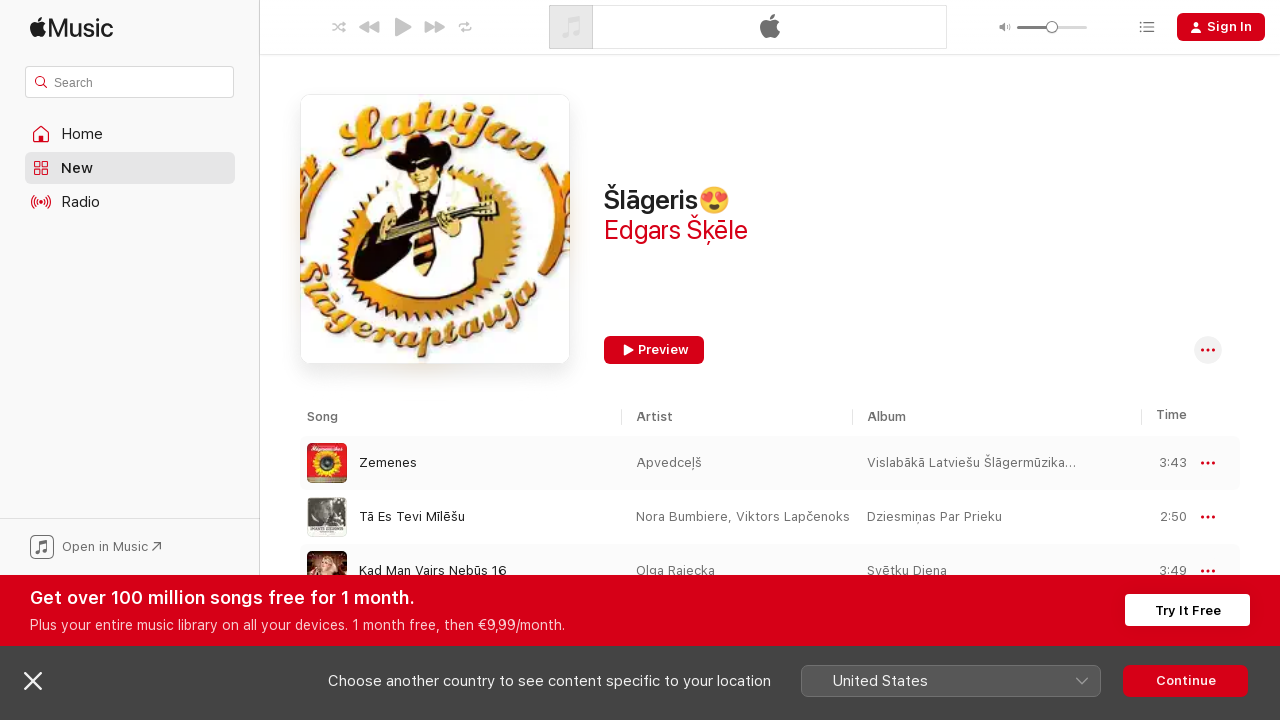

Scrolled down in playlist (attempt 3)
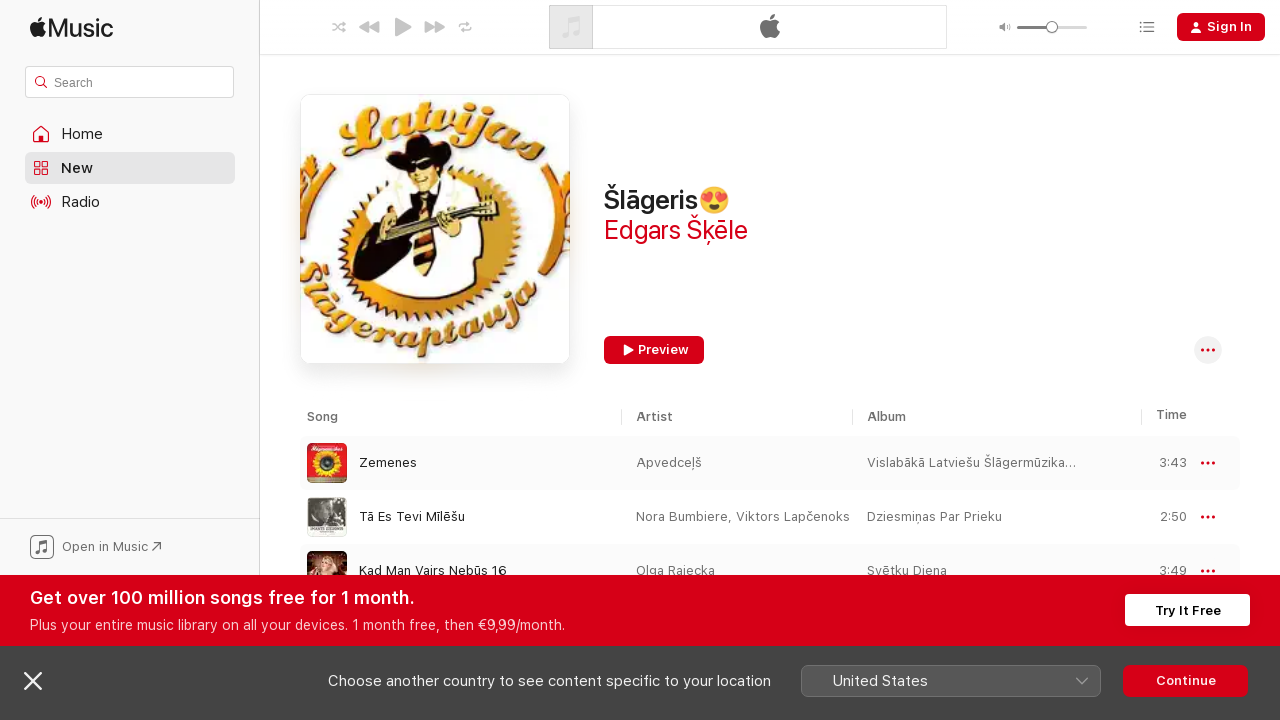

Waited 200ms for content to load after scroll
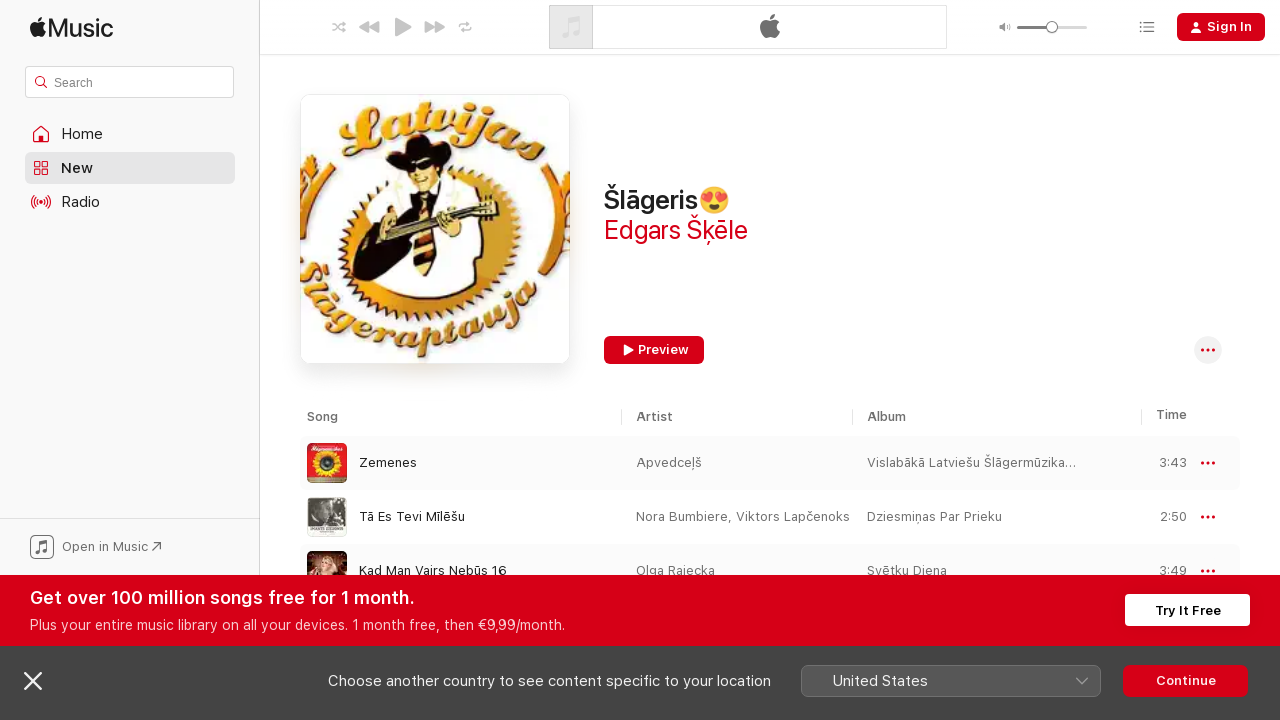

Scrolled down in playlist (attempt 4)
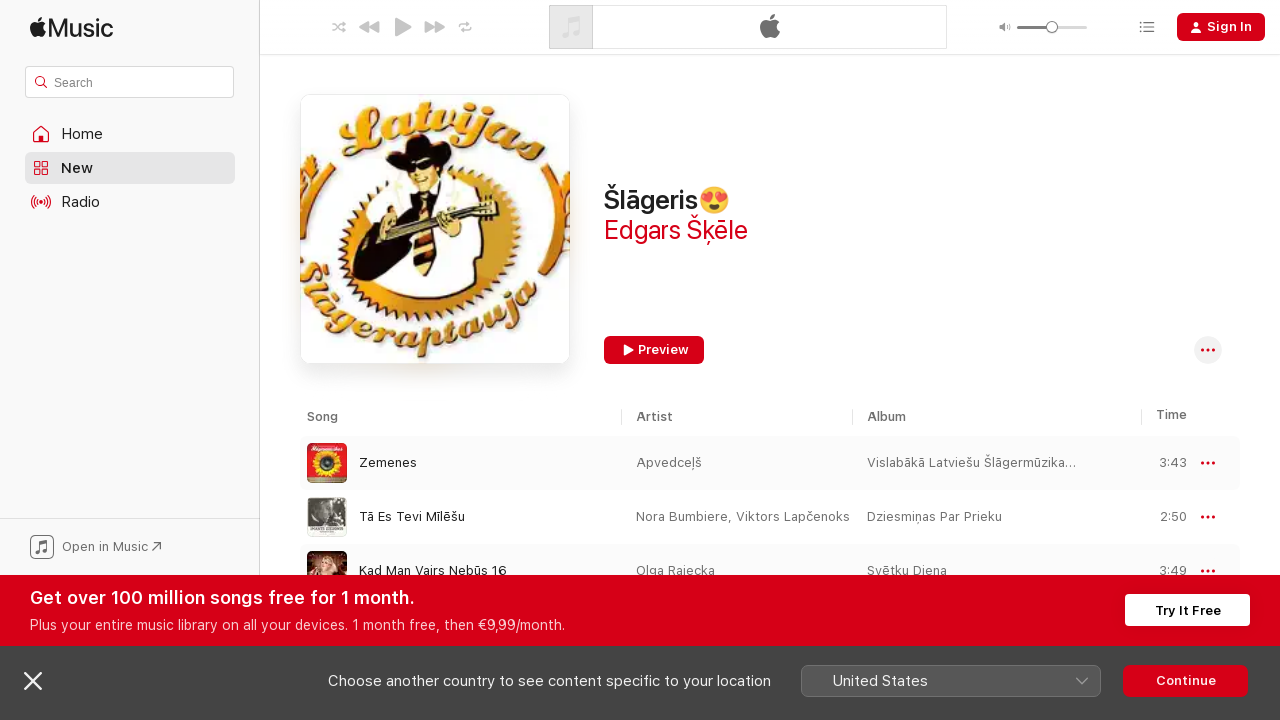

Waited 200ms for content to load after scroll
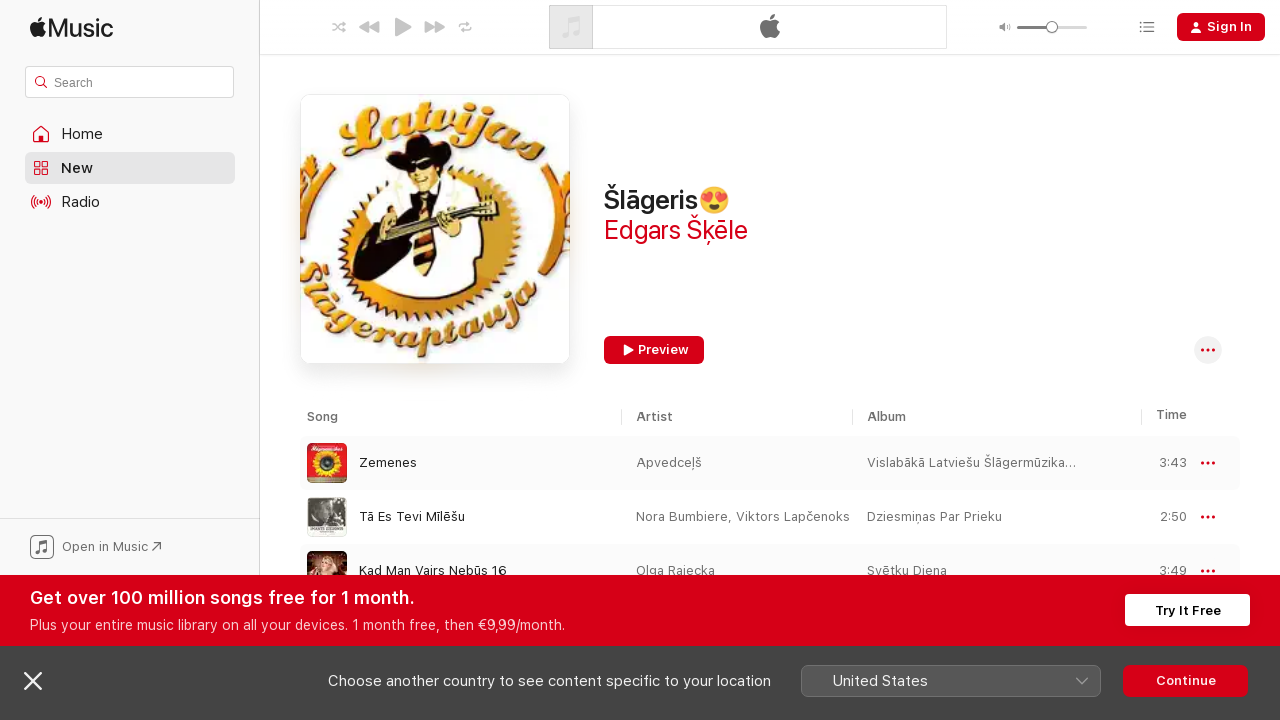

Stopped scrolling - no new songs loaded in last 3 attempts
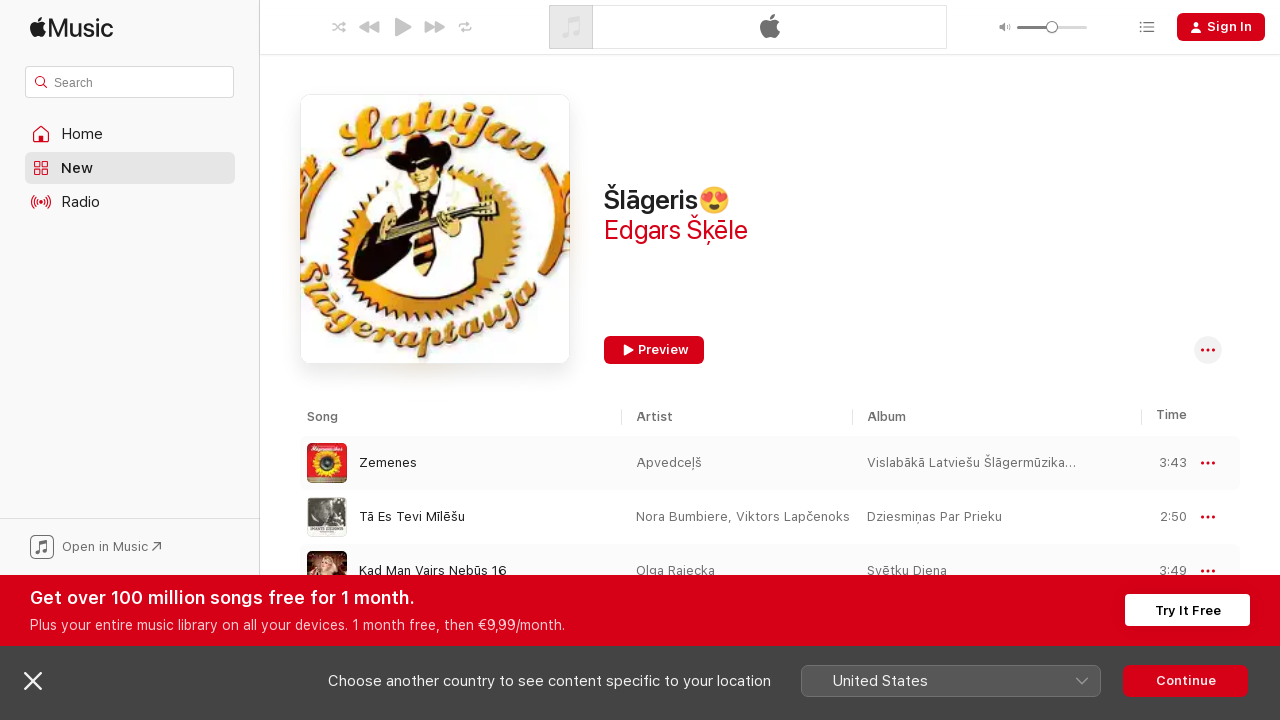

Verified that song list rows are present on the page
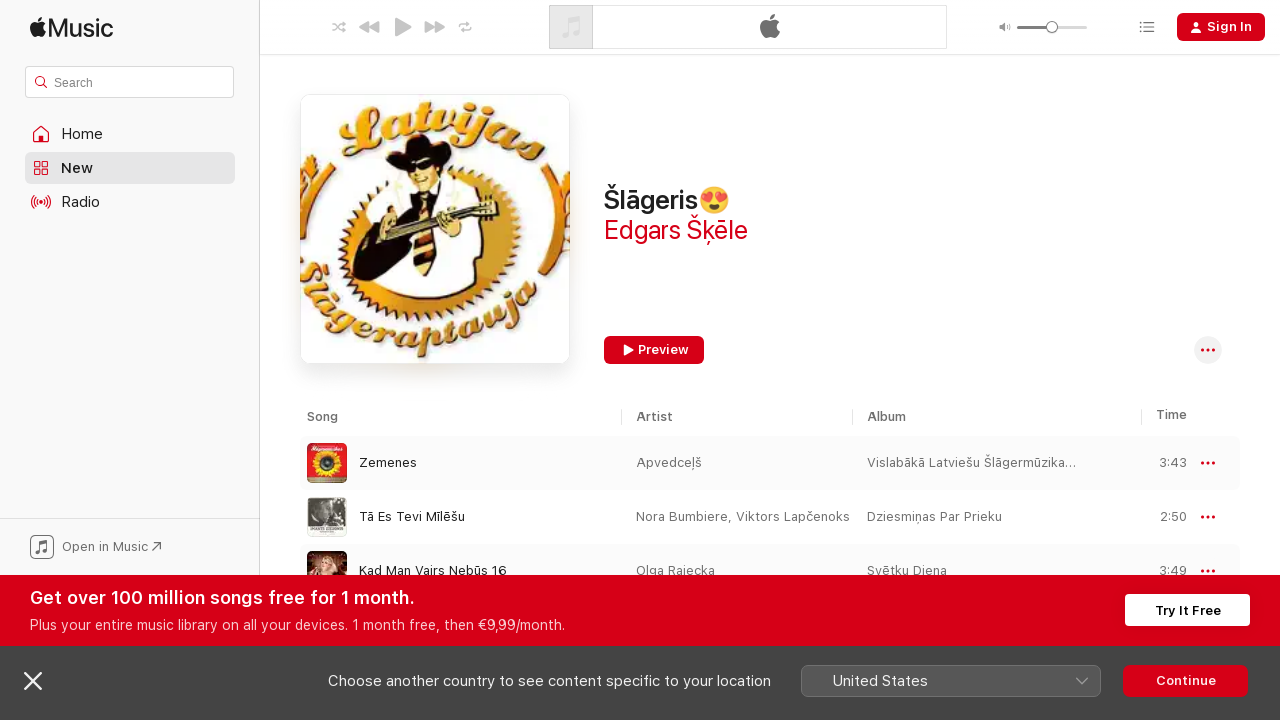

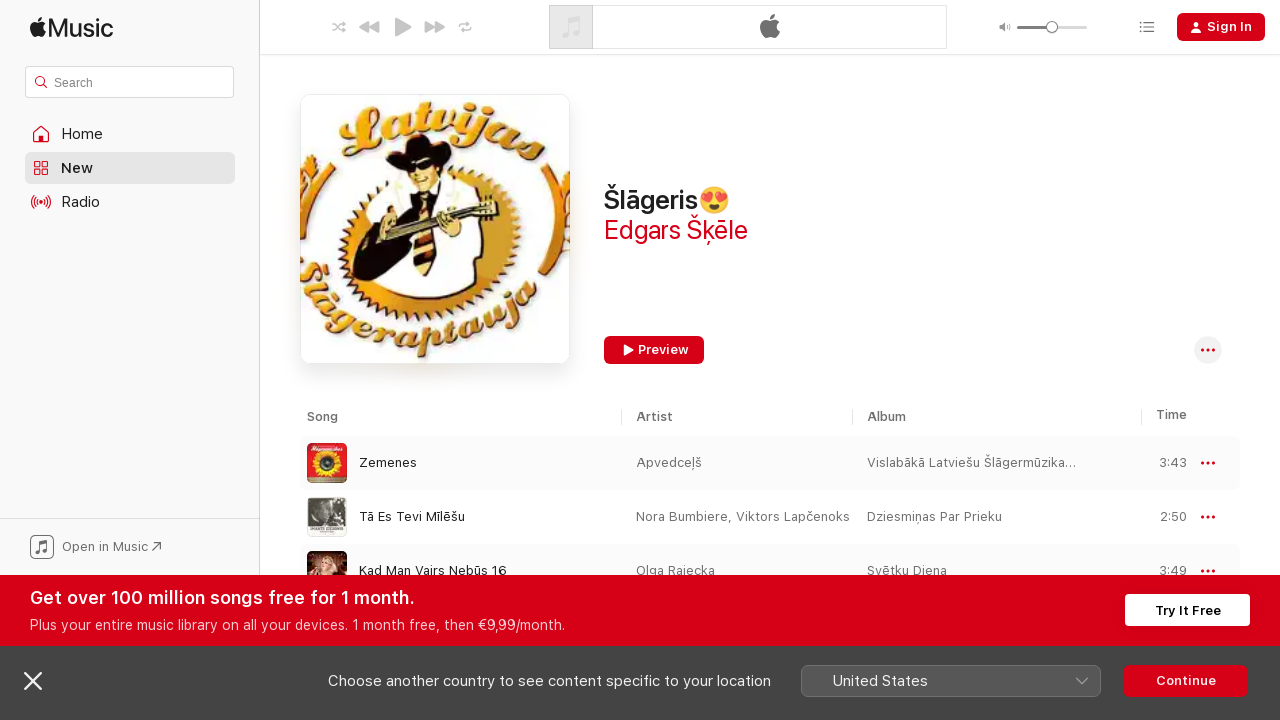